Tests dynamic content loading by clicking a Start button and waiting for "Hello World!" text to appear on the page

Starting URL: https://the-internet.herokuapp.com/dynamic_loading/1

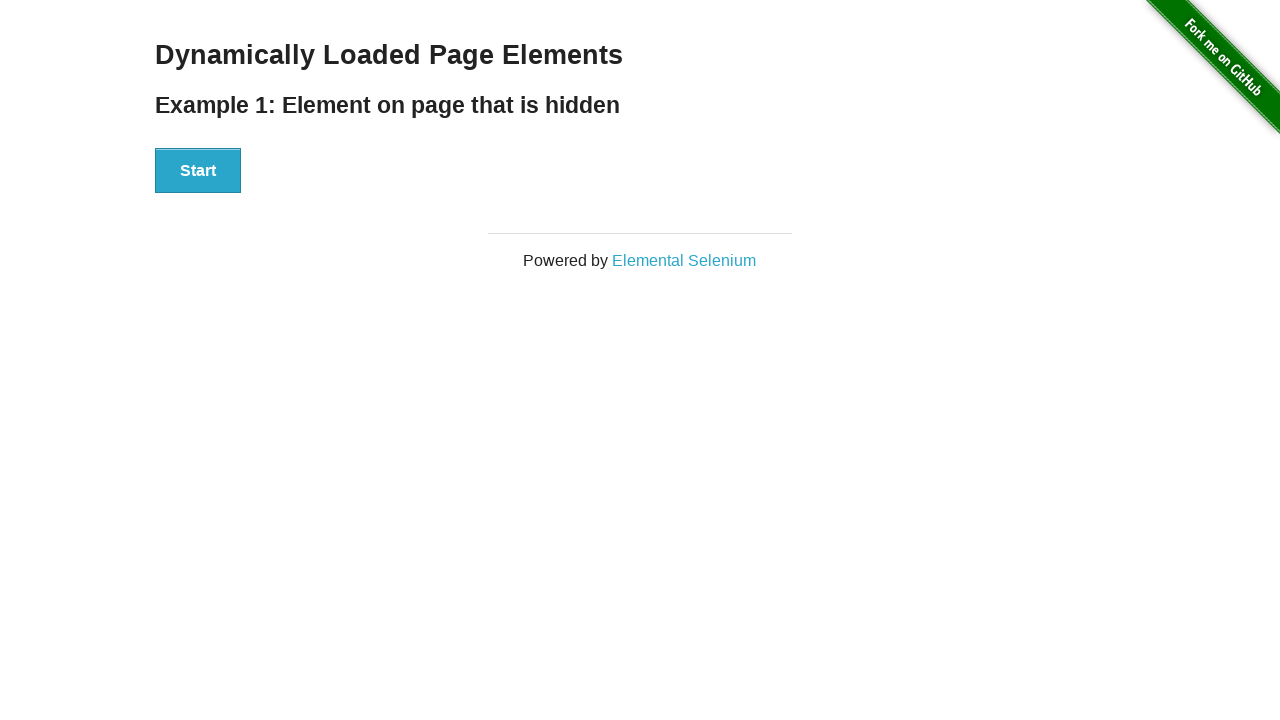

Clicked the Start button to initiate dynamic content loading at (198, 171) on xpath=//div[@id='start']//button
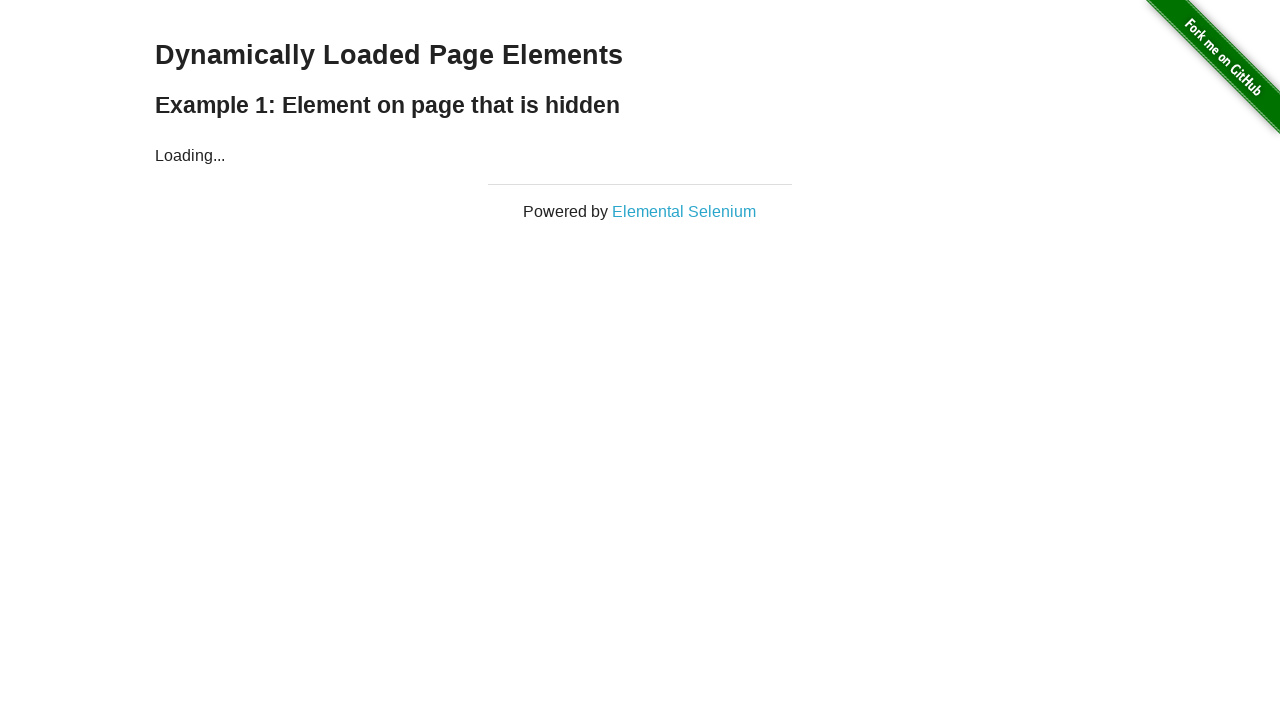

Waited for 'Hello World!' text to appear and become visible
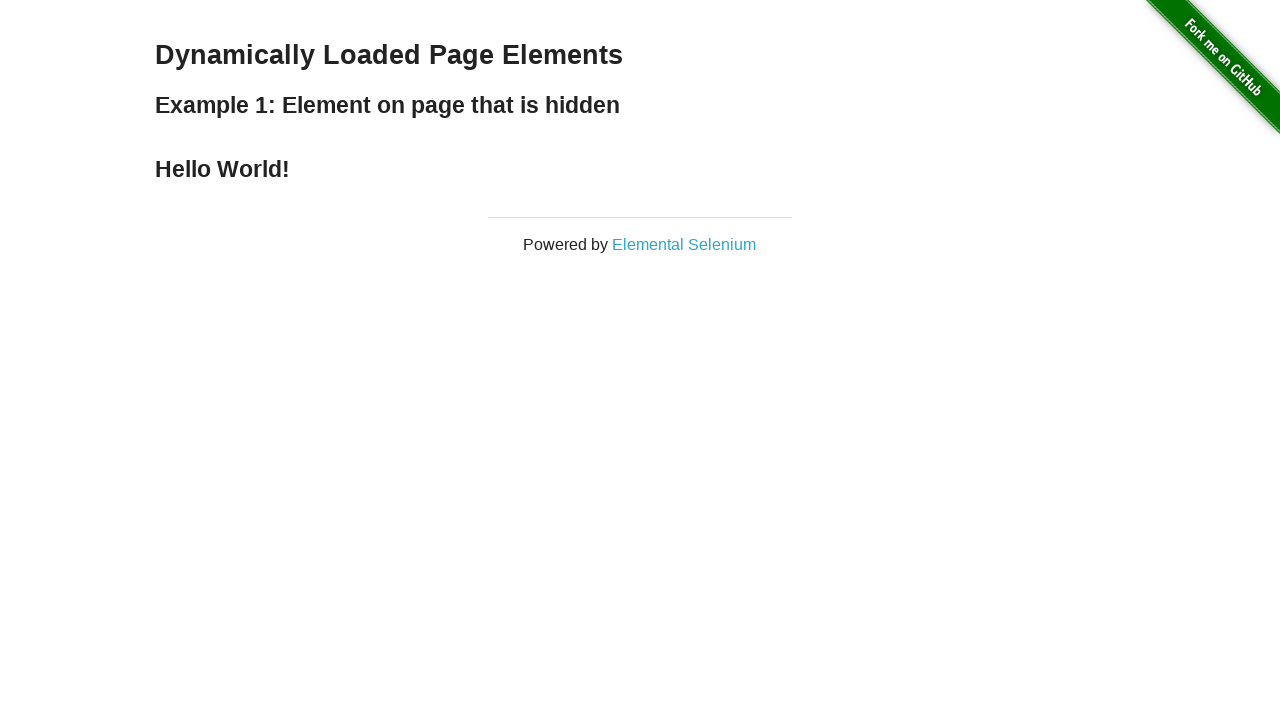

Retrieved text content from the Hello World element
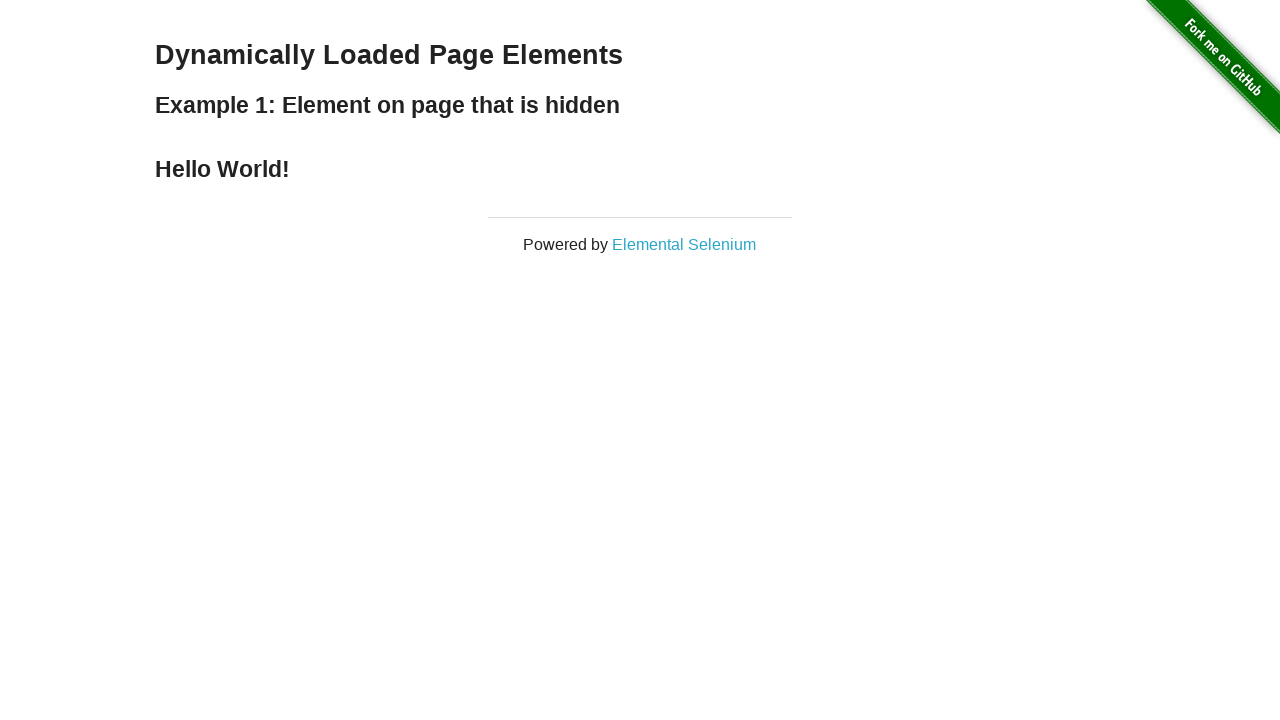

Verified that the text content is 'Hello World!' as expected
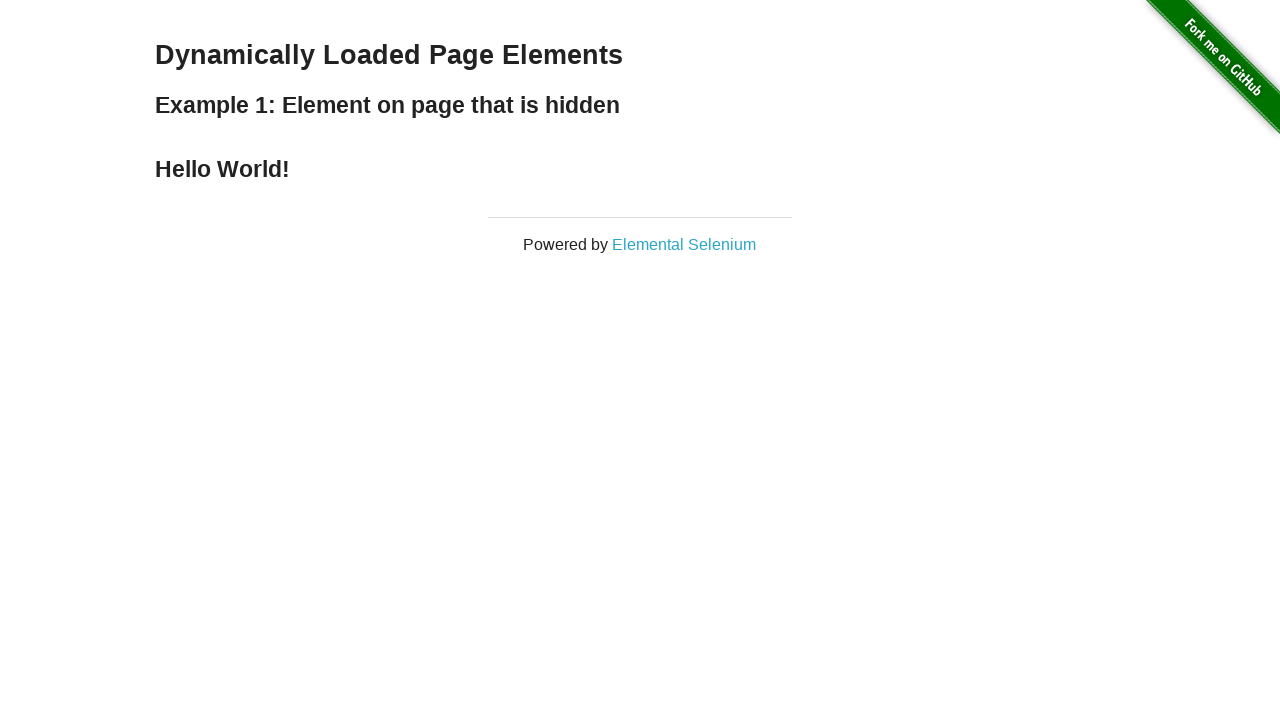

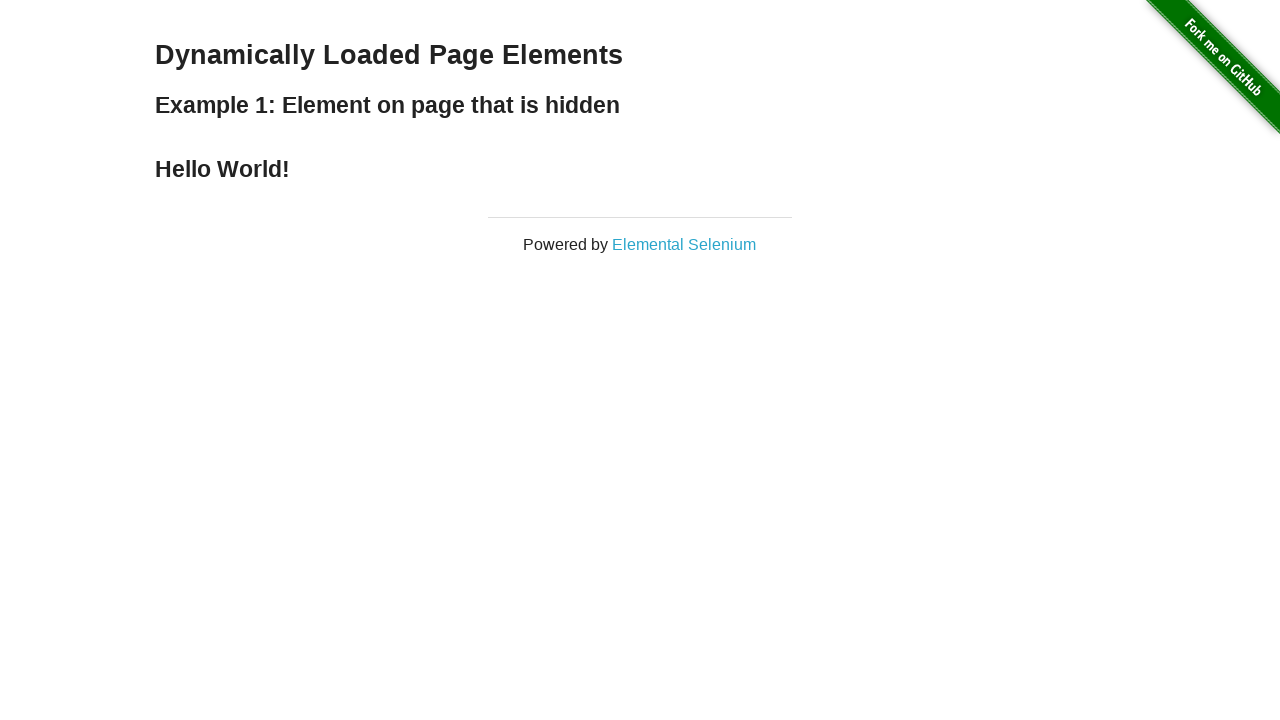